Tests that entered text is trimmed when editing a todo item

Starting URL: https://demo.playwright.dev/todomvc

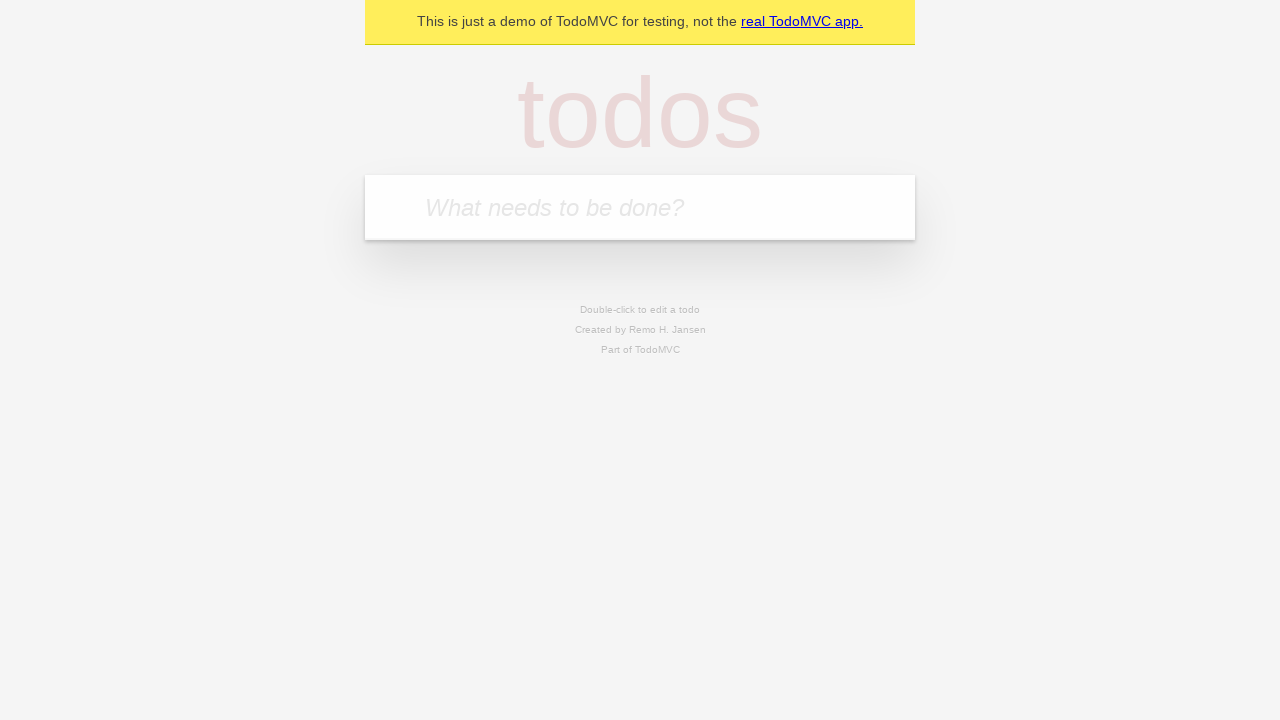

Filled todo input with 'buy some cheese' on internal:attr=[placeholder="What needs to be done?"i]
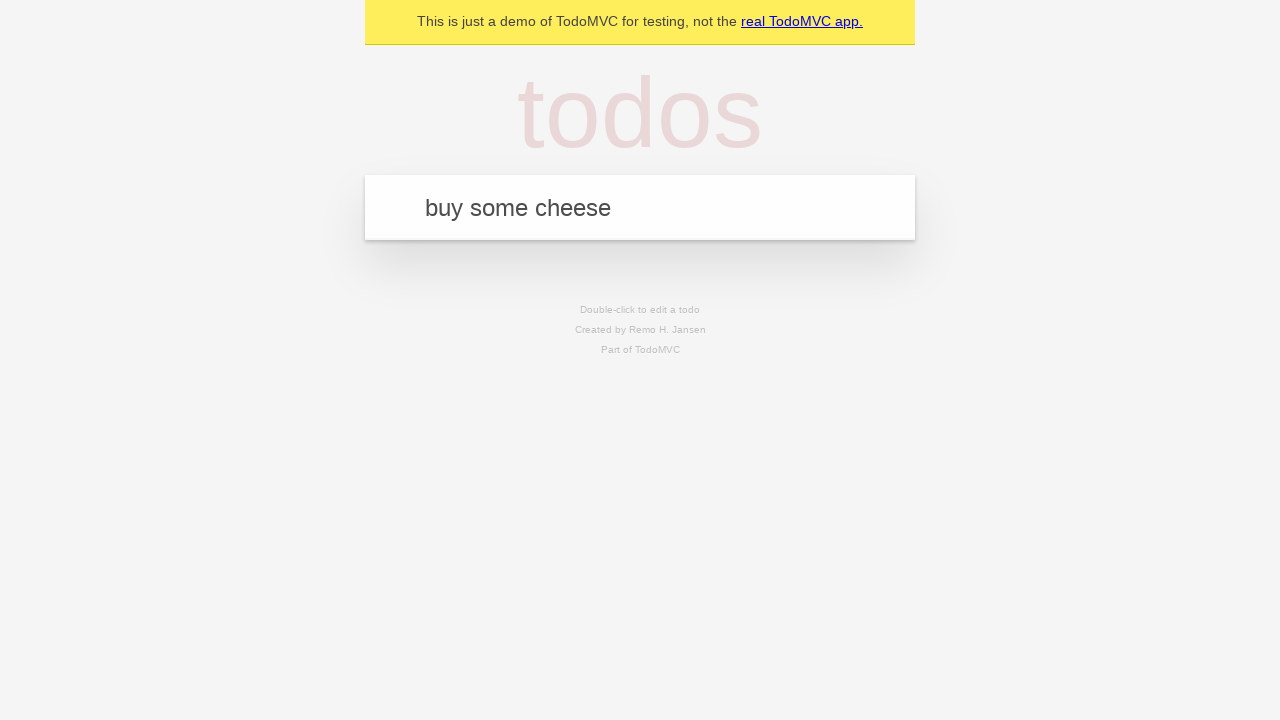

Pressed Enter to add first todo on internal:attr=[placeholder="What needs to be done?"i]
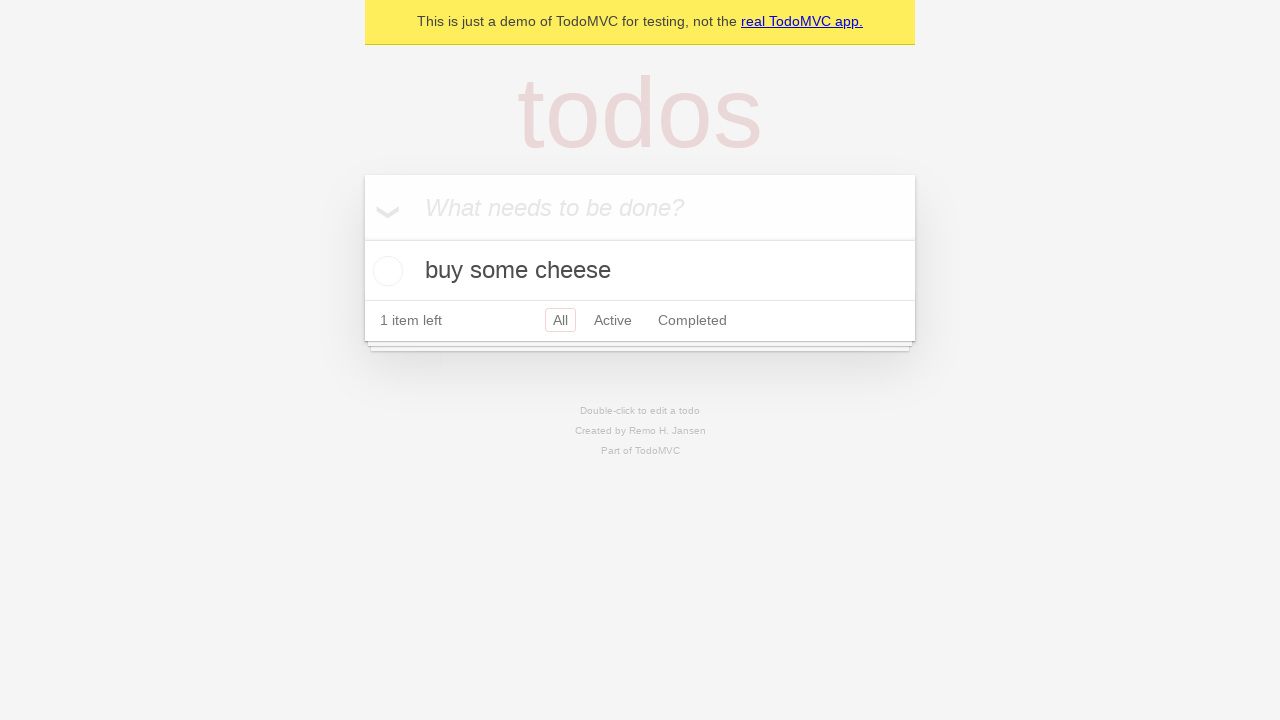

Filled todo input with 'feed the cat' on internal:attr=[placeholder="What needs to be done?"i]
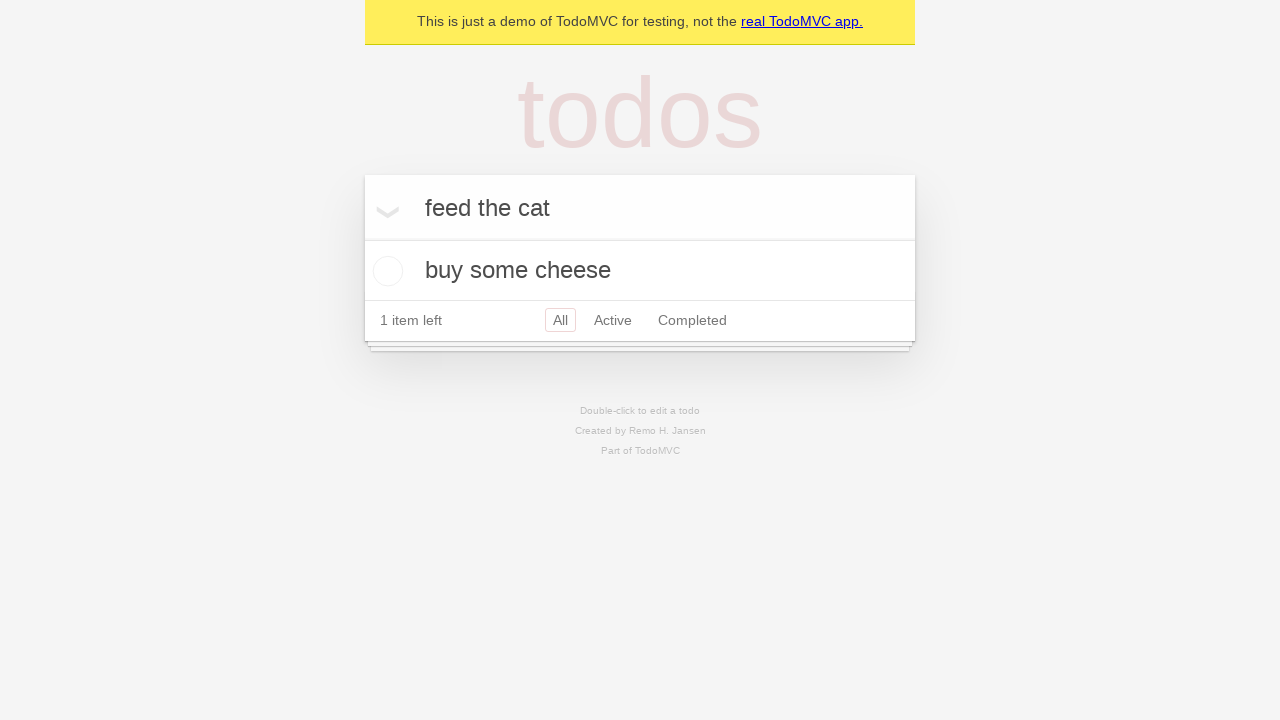

Pressed Enter to add second todo on internal:attr=[placeholder="What needs to be done?"i]
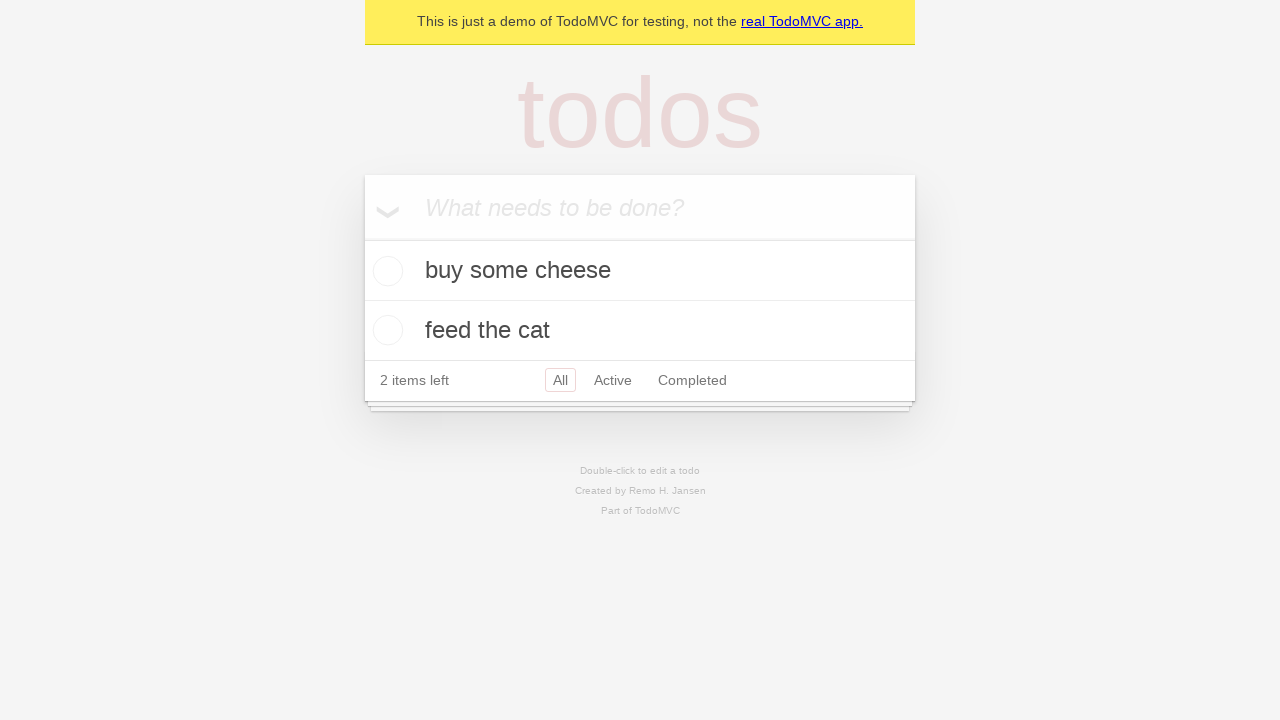

Filled todo input with 'book a doctors appointment' on internal:attr=[placeholder="What needs to be done?"i]
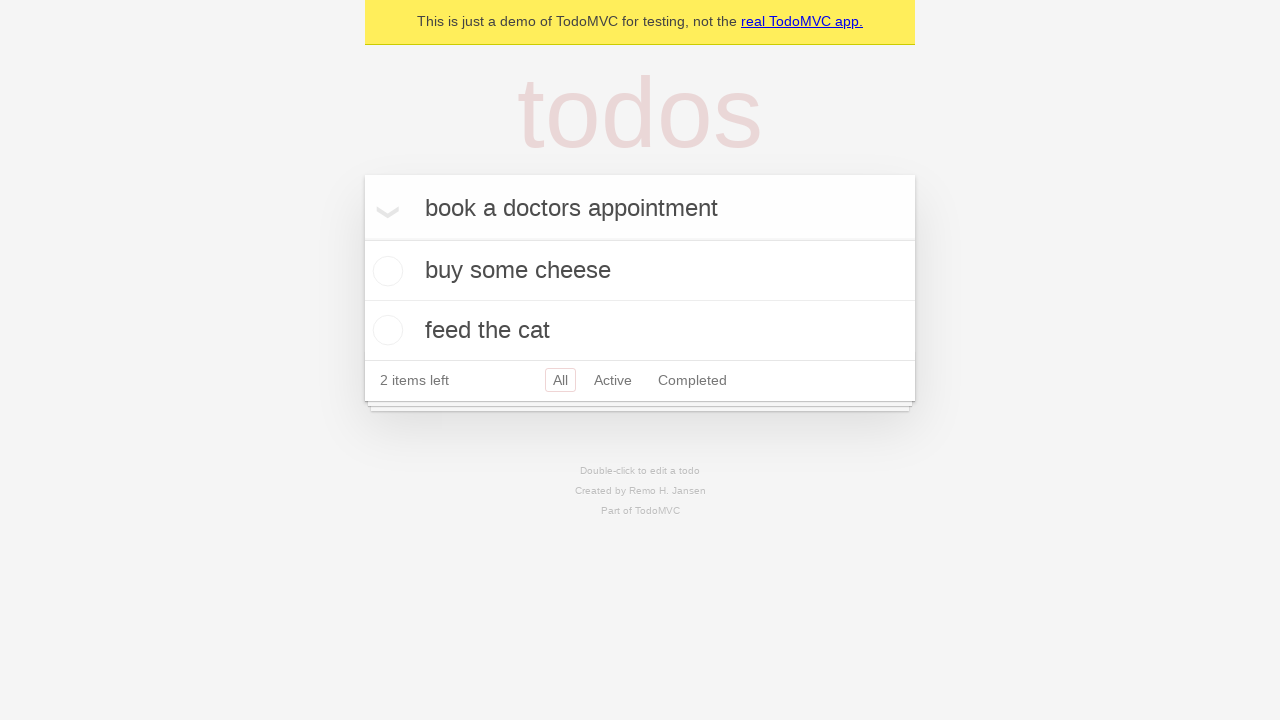

Pressed Enter to add third todo on internal:attr=[placeholder="What needs to be done?"i]
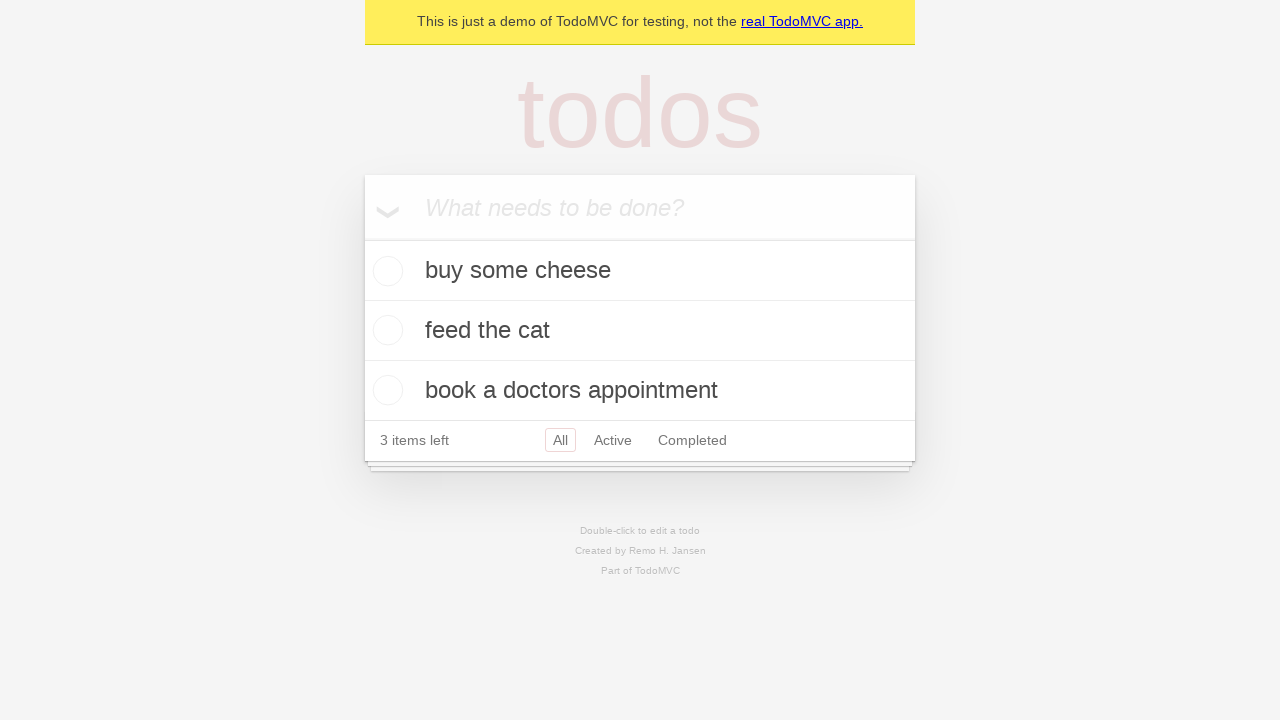

Double-clicked second todo item to enter edit mode at (640, 331) on internal:testid=[data-testid="todo-item"s] >> nth=1
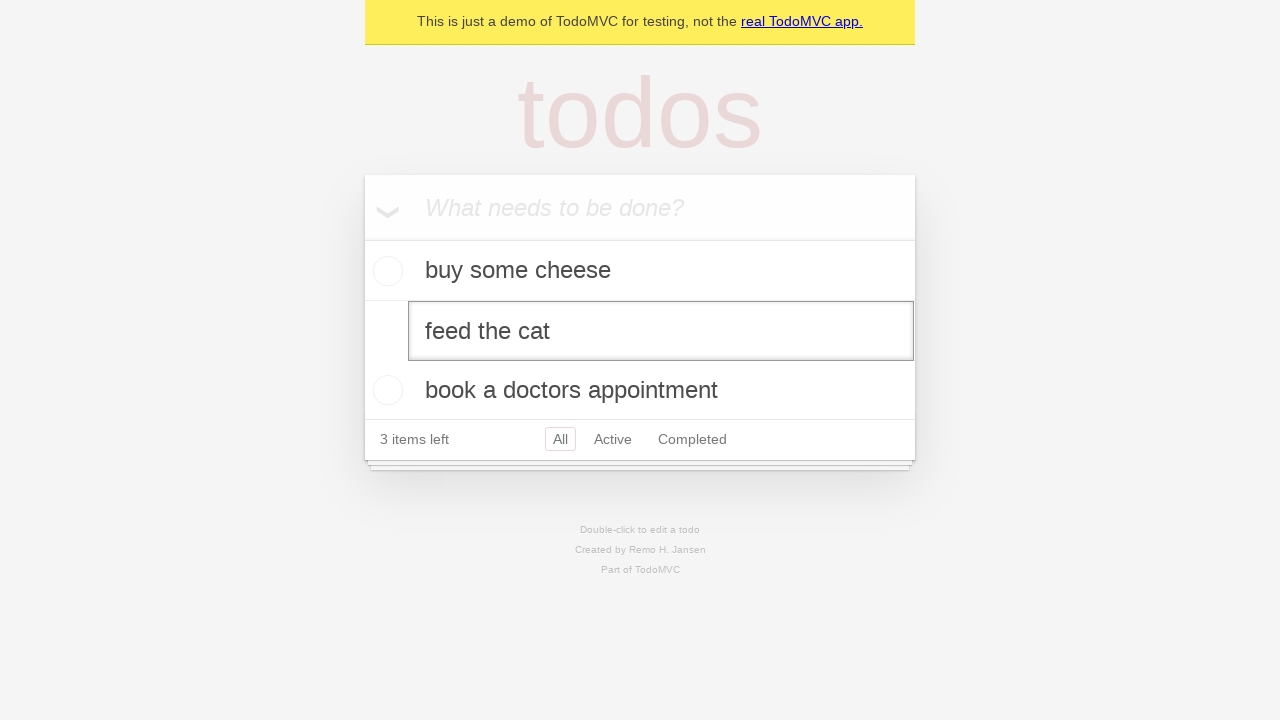

Filled edit textbox with '    buy some sausages    ' (text with leading and trailing spaces) on internal:testid=[data-testid="todo-item"s] >> nth=1 >> internal:role=textbox[nam
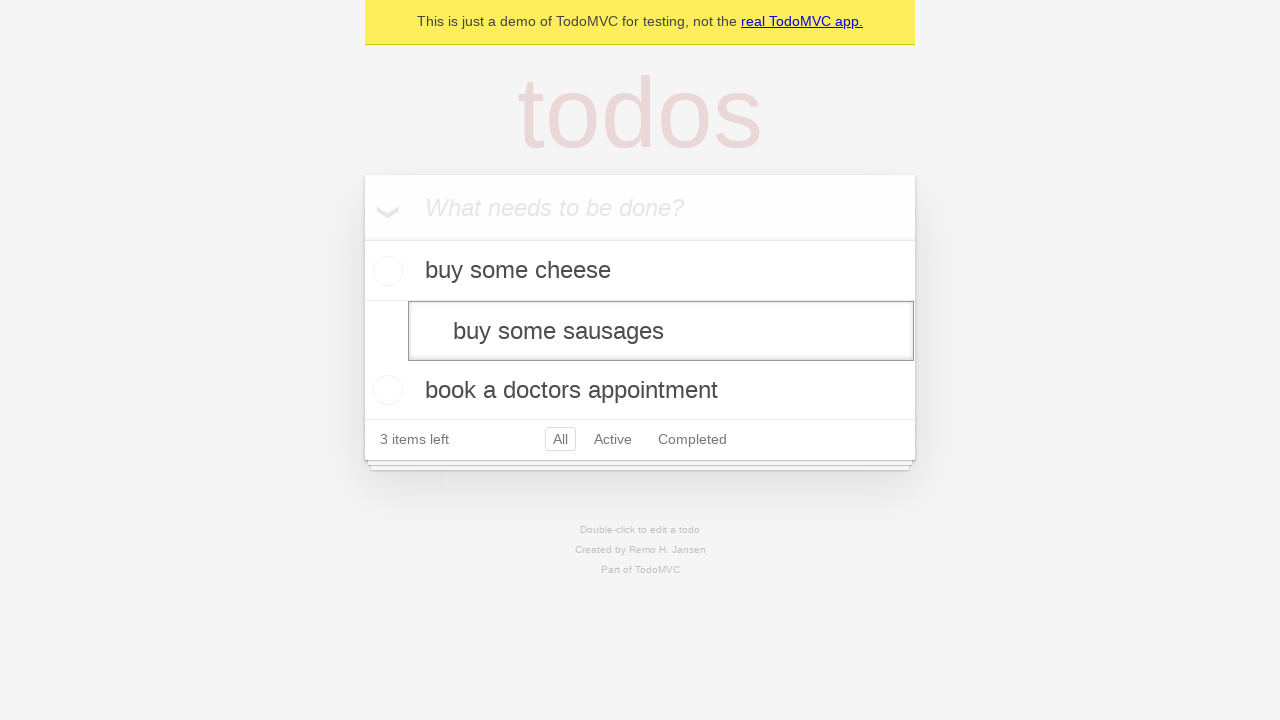

Pressed Enter to save edited todo, verifying text is trimmed on internal:testid=[data-testid="todo-item"s] >> nth=1 >> internal:role=textbox[nam
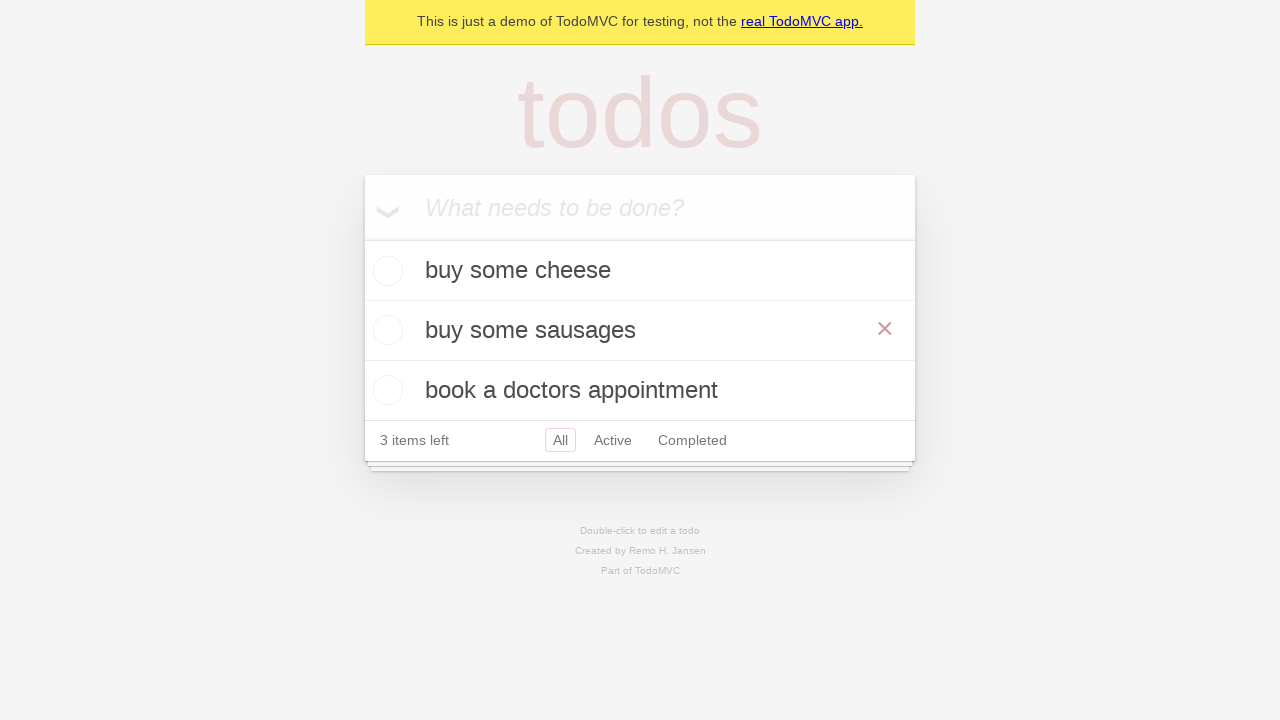

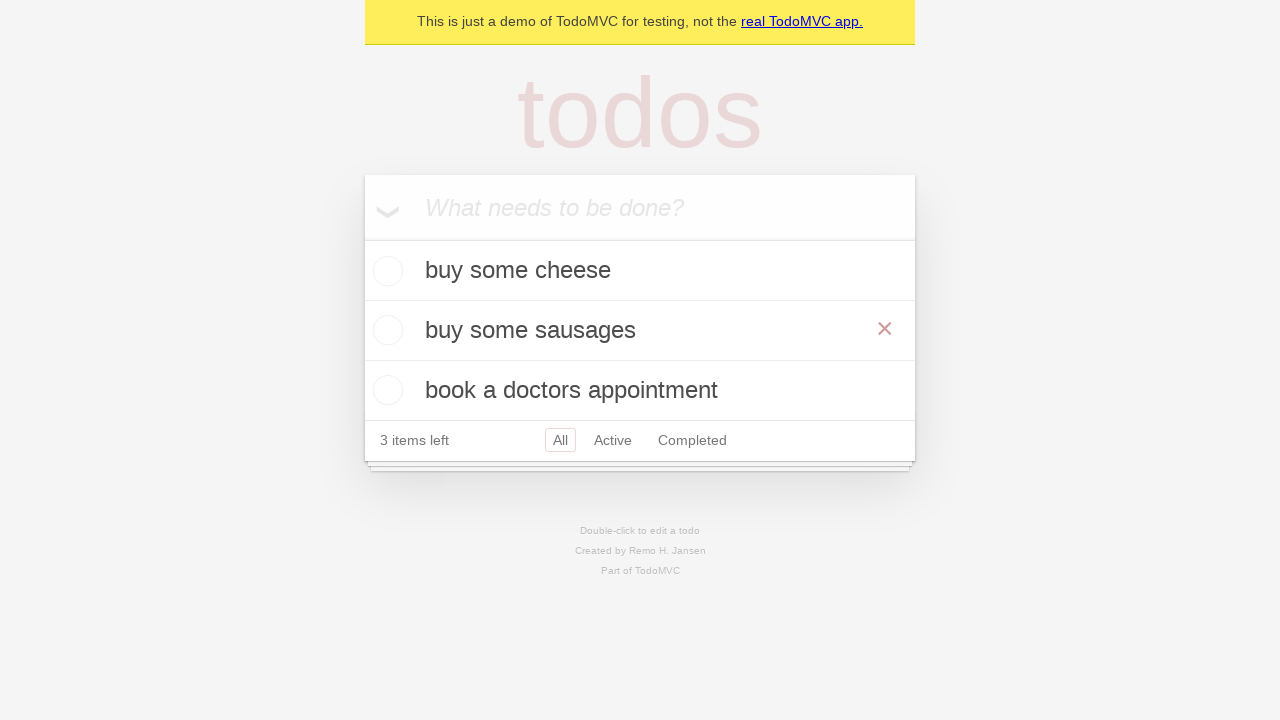